Tests scrolling to the bottom of the page using document.body.scrollHeight, then back to top

Starting URL: https://p-del.co/

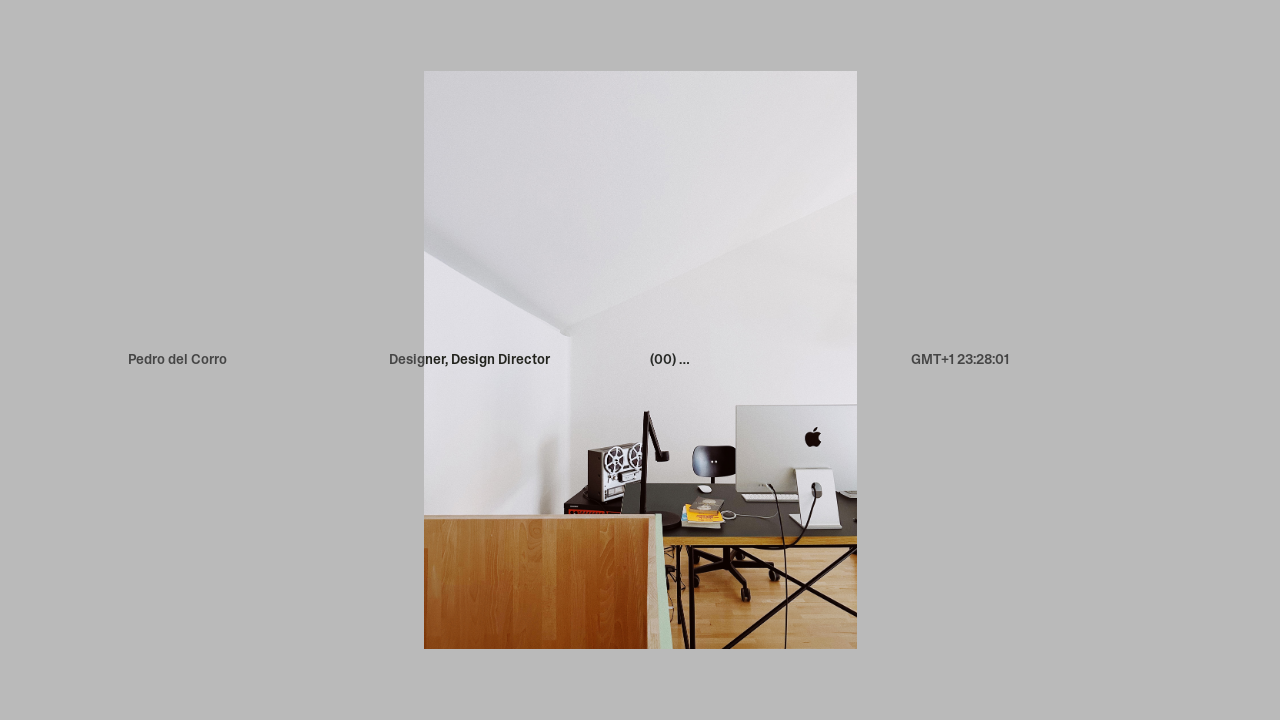

Page loaded (domcontentloaded state reached)
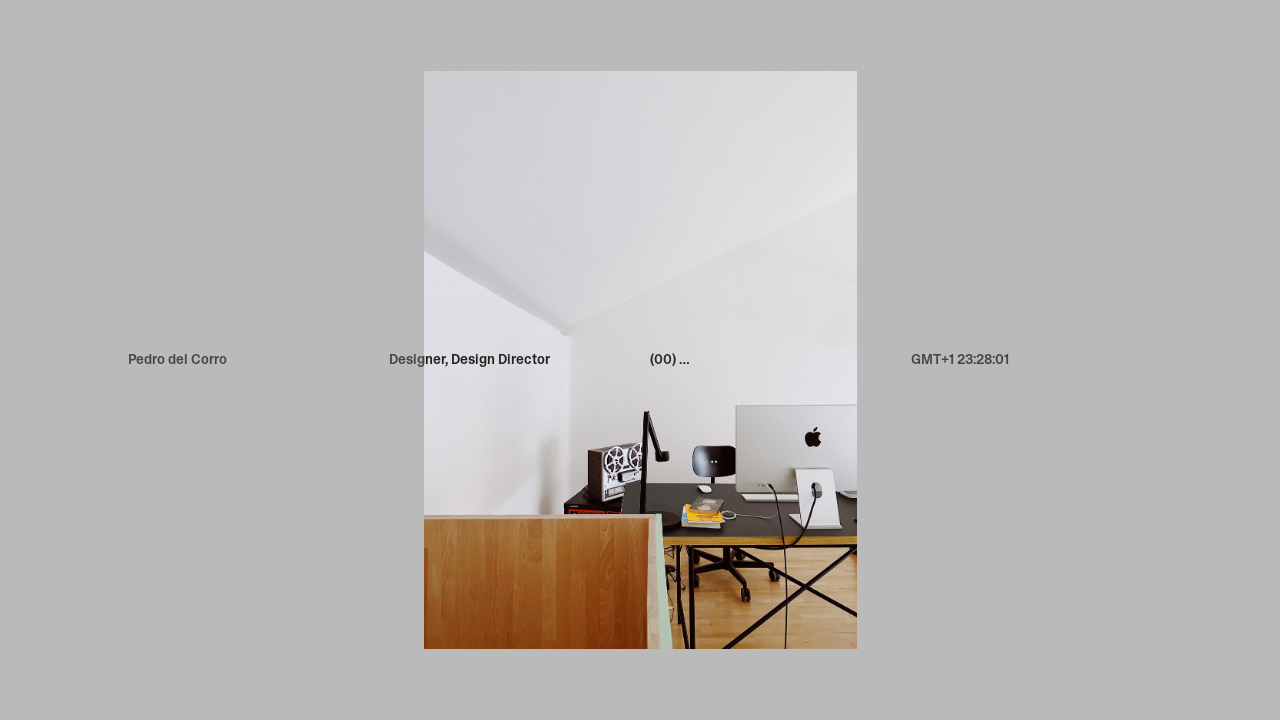

Scrolled to bottom of page using document.body.scrollHeight
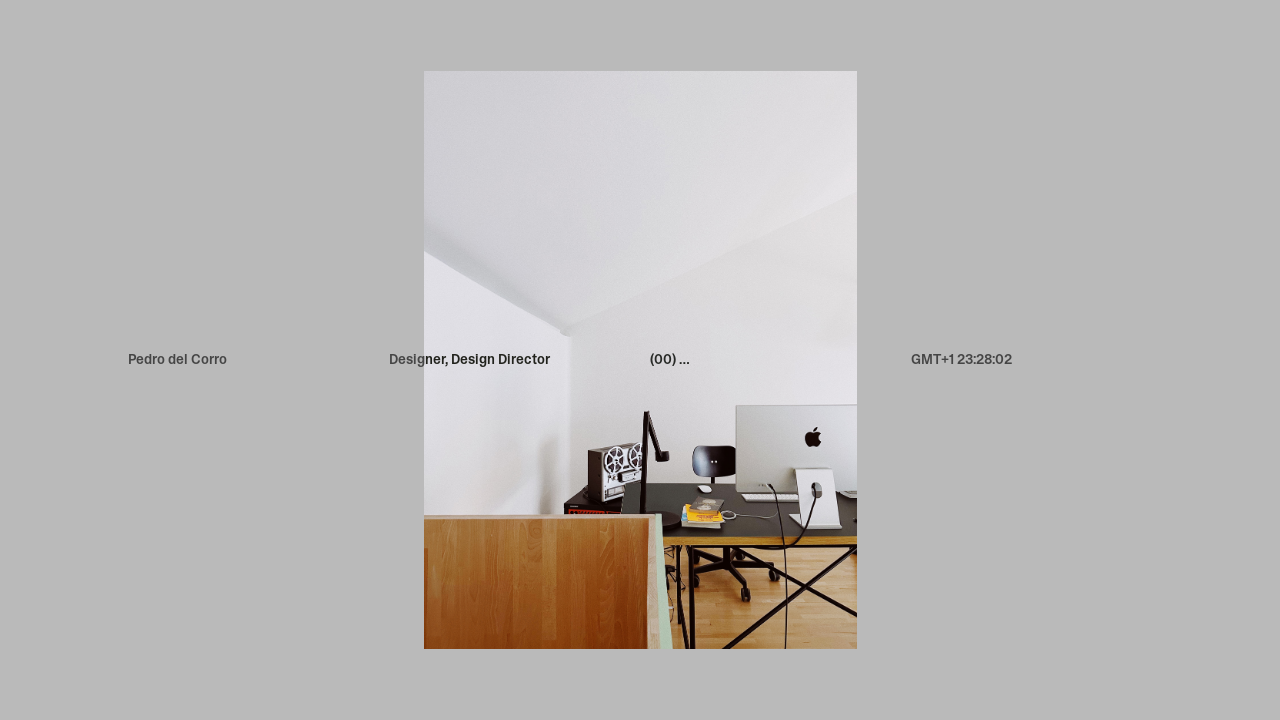

Waited 1 second for scroll to complete
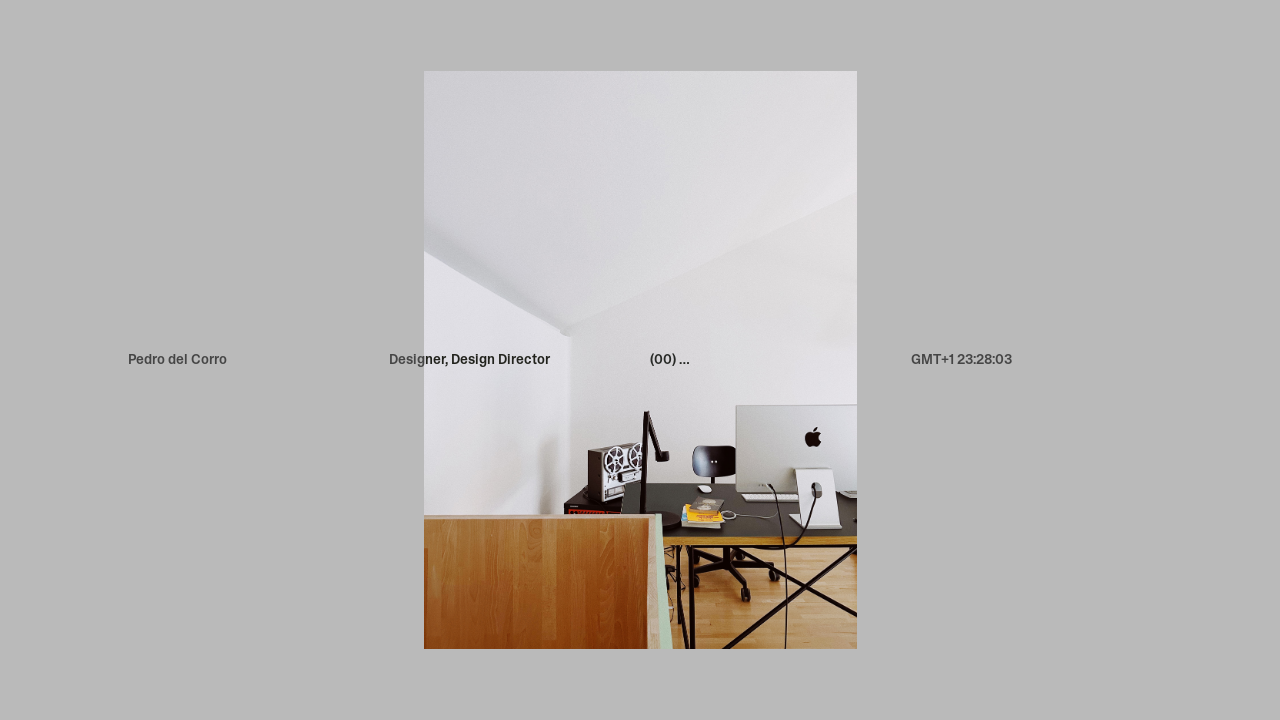

Scrolled back to top of page
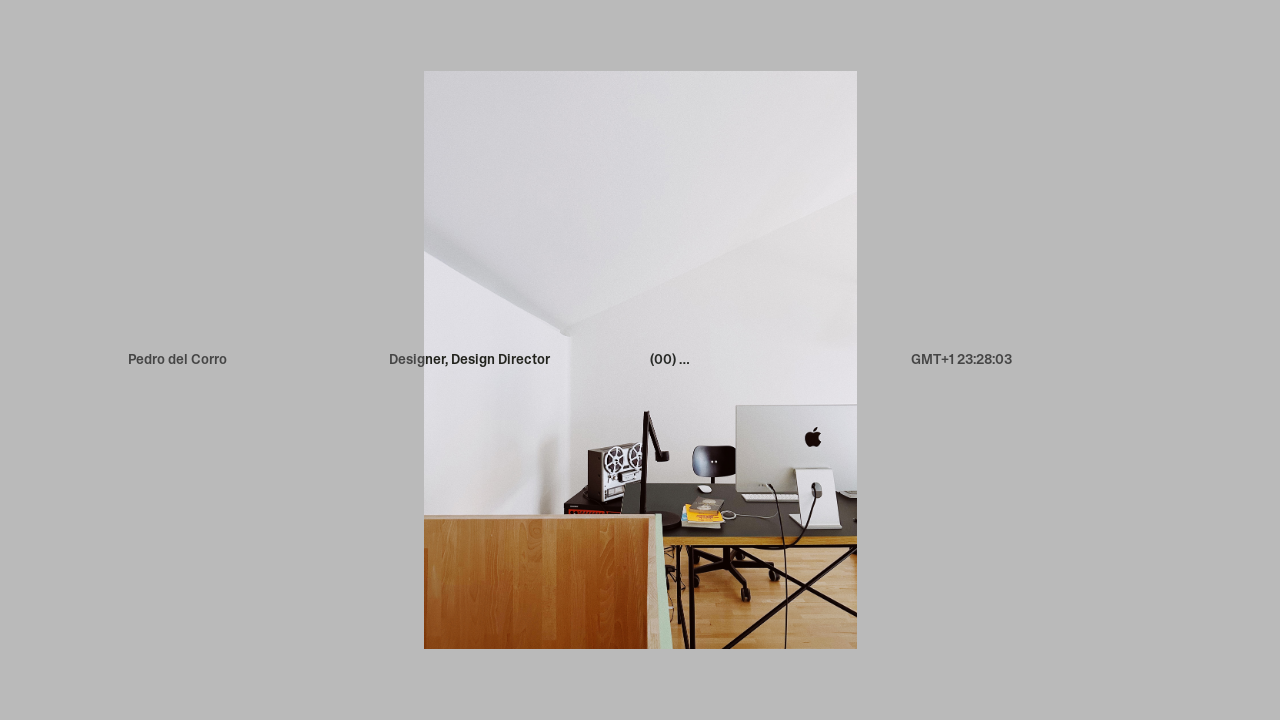

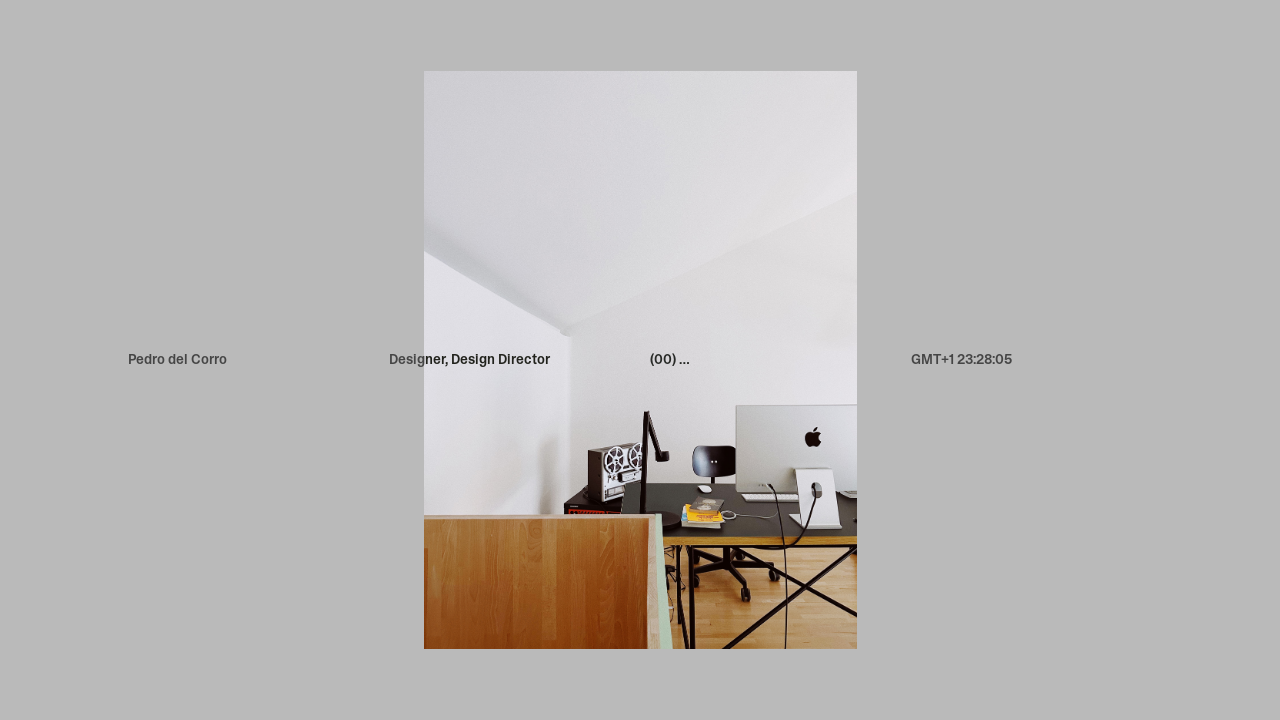